Tests keyboard key presses by sending Space and Left arrow keys to an element and verifying the displayed result text shows which key was pressed.

Starting URL: http://the-internet.herokuapp.com/key_presses

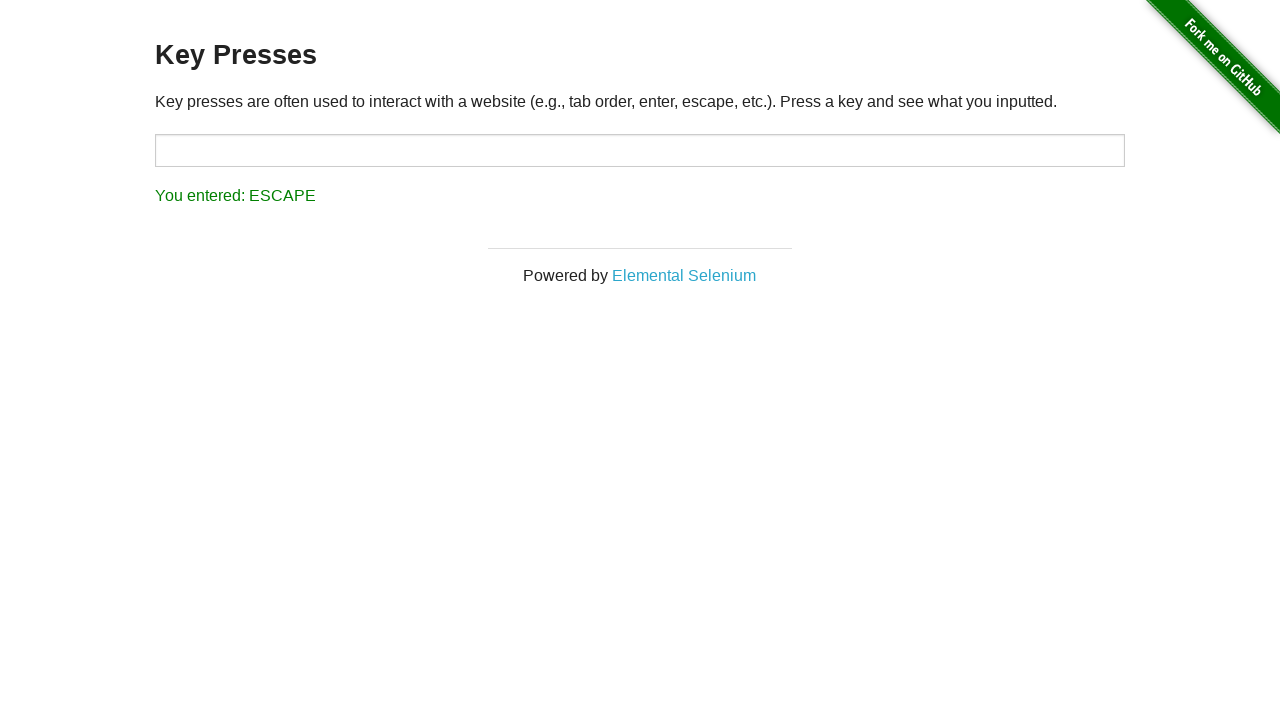

Pressed Space key on target element on #target
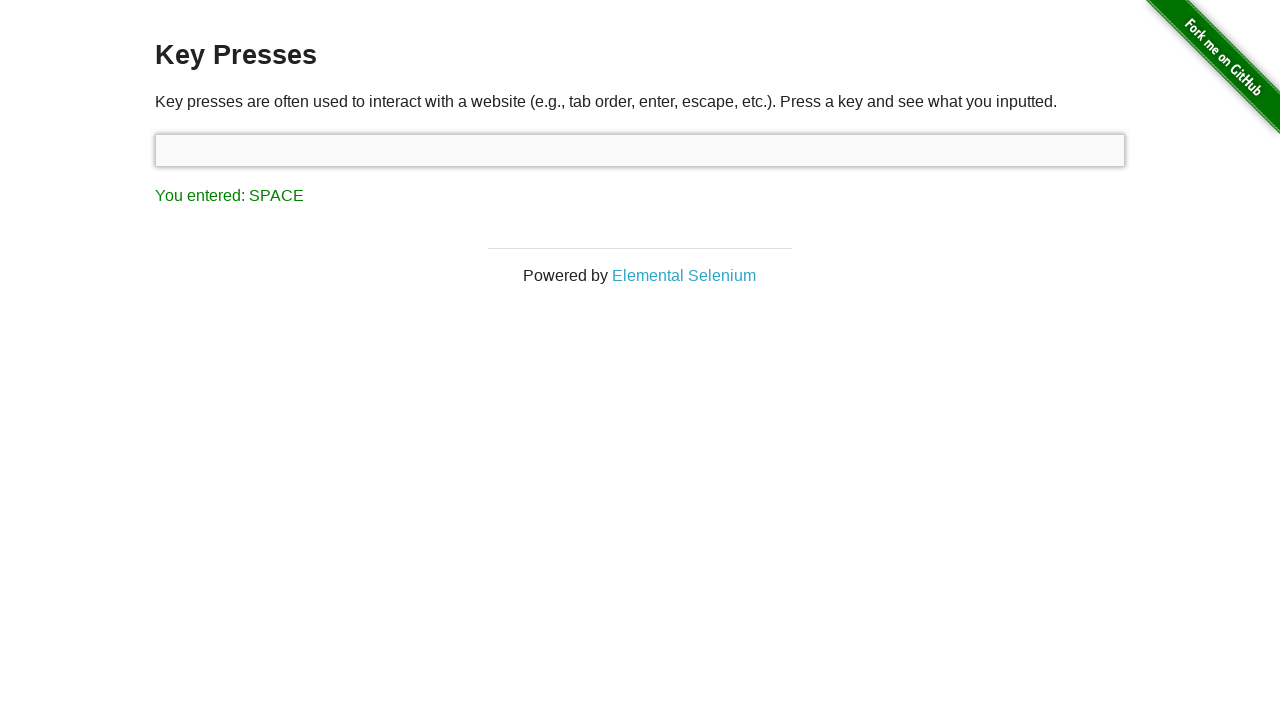

Result element loaded after Space key press
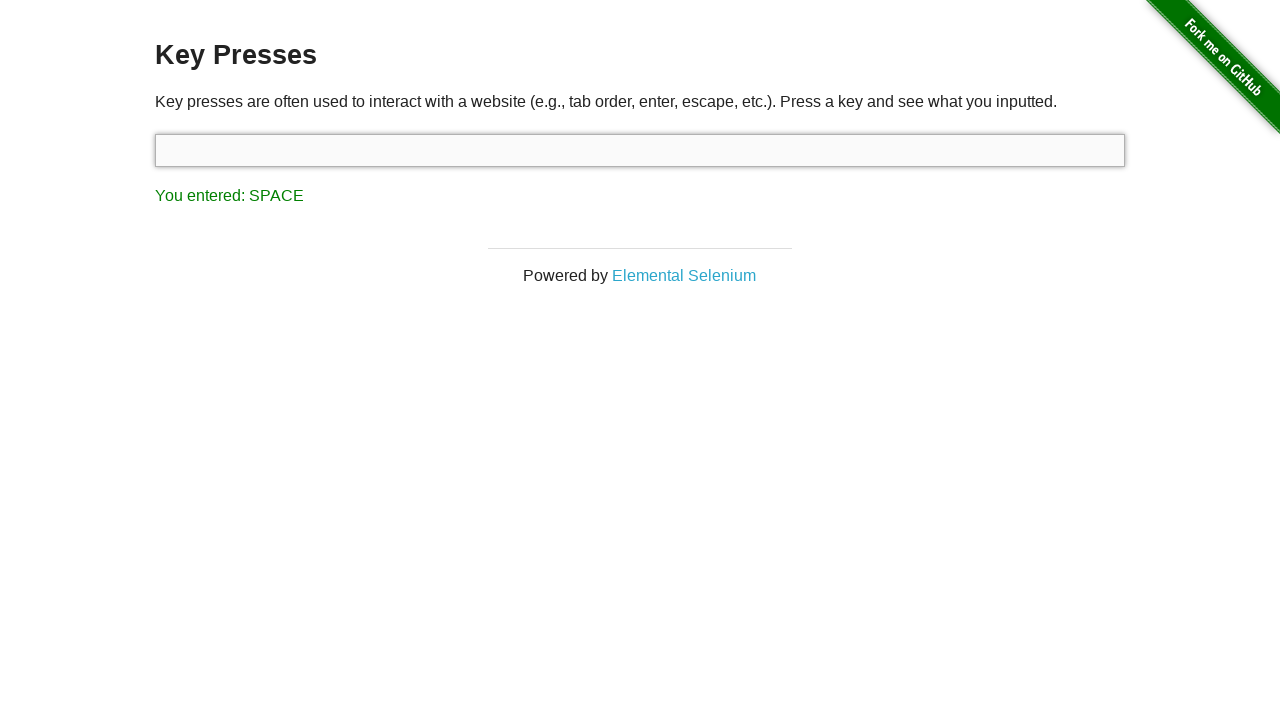

Verified result text shows 'You entered: SPACE'
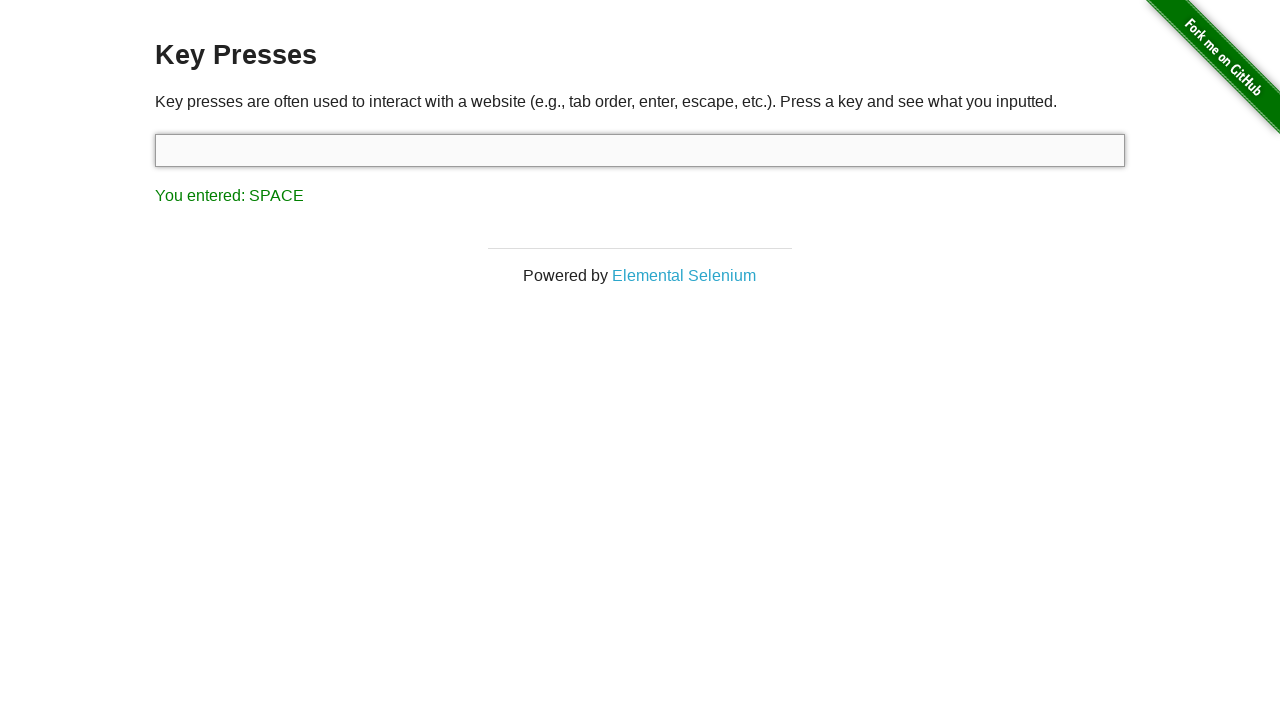

Pressed Left arrow key on page
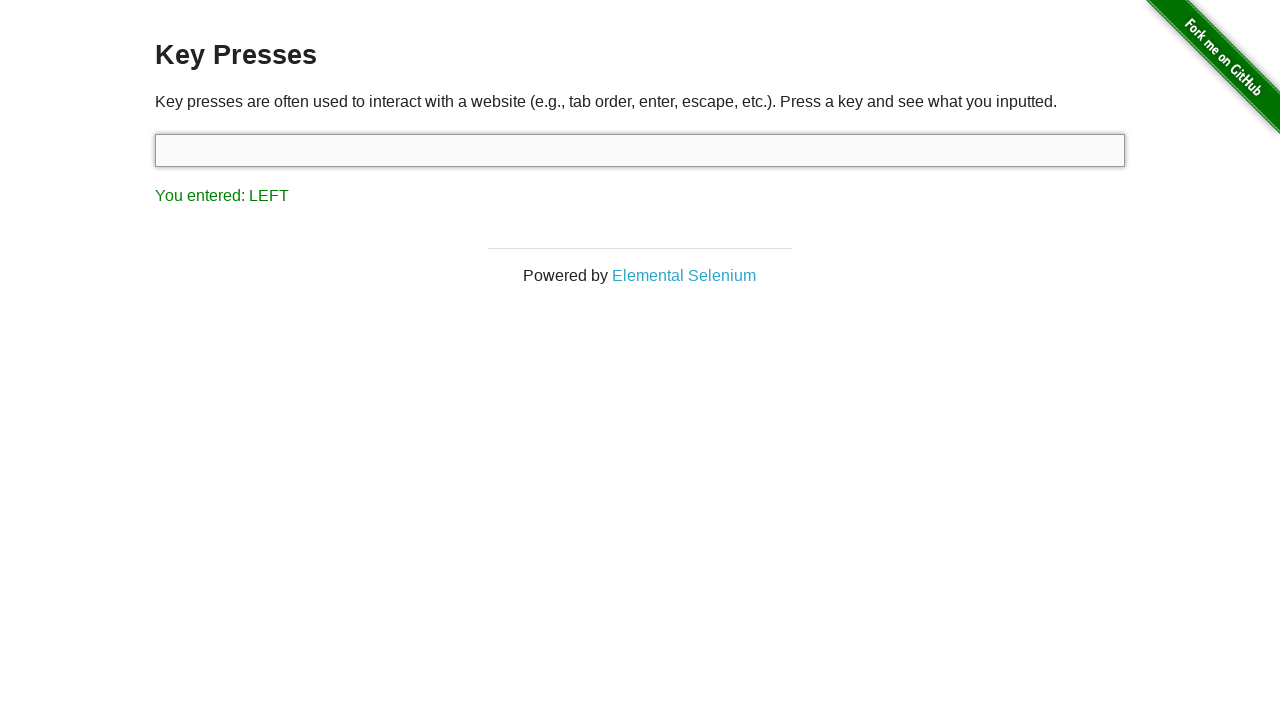

Verified result text shows 'You entered: LEFT'
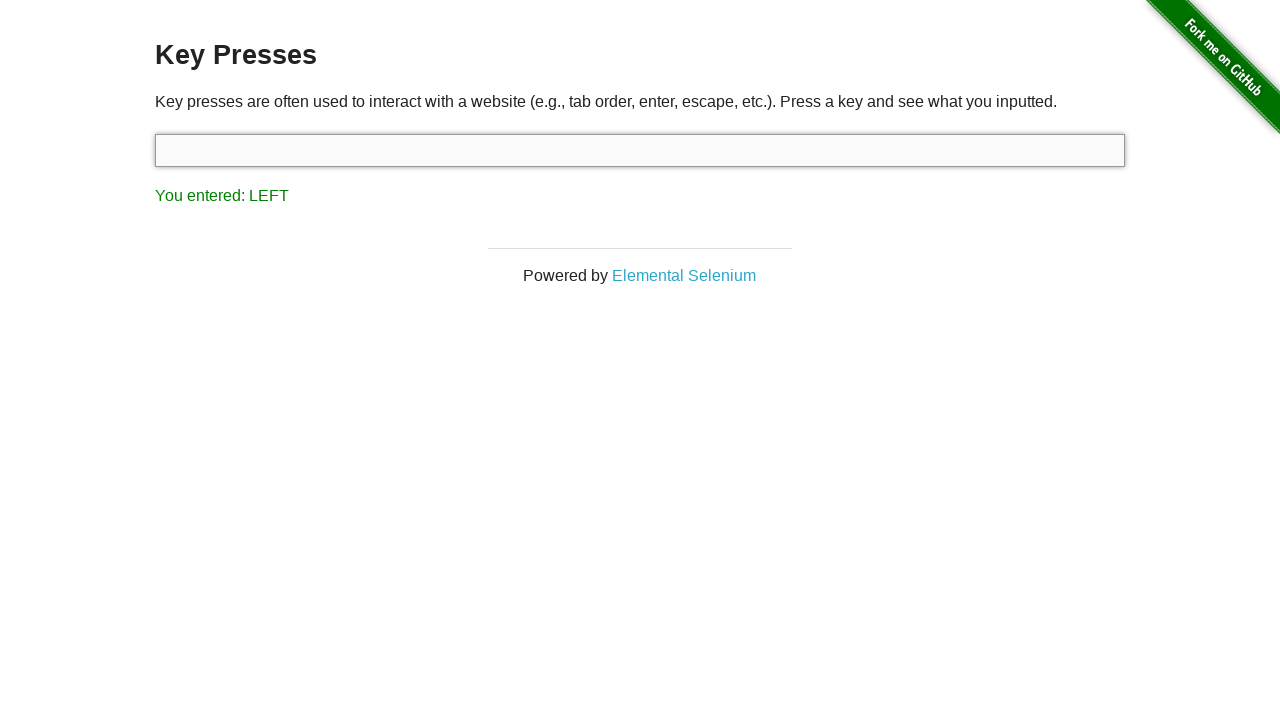

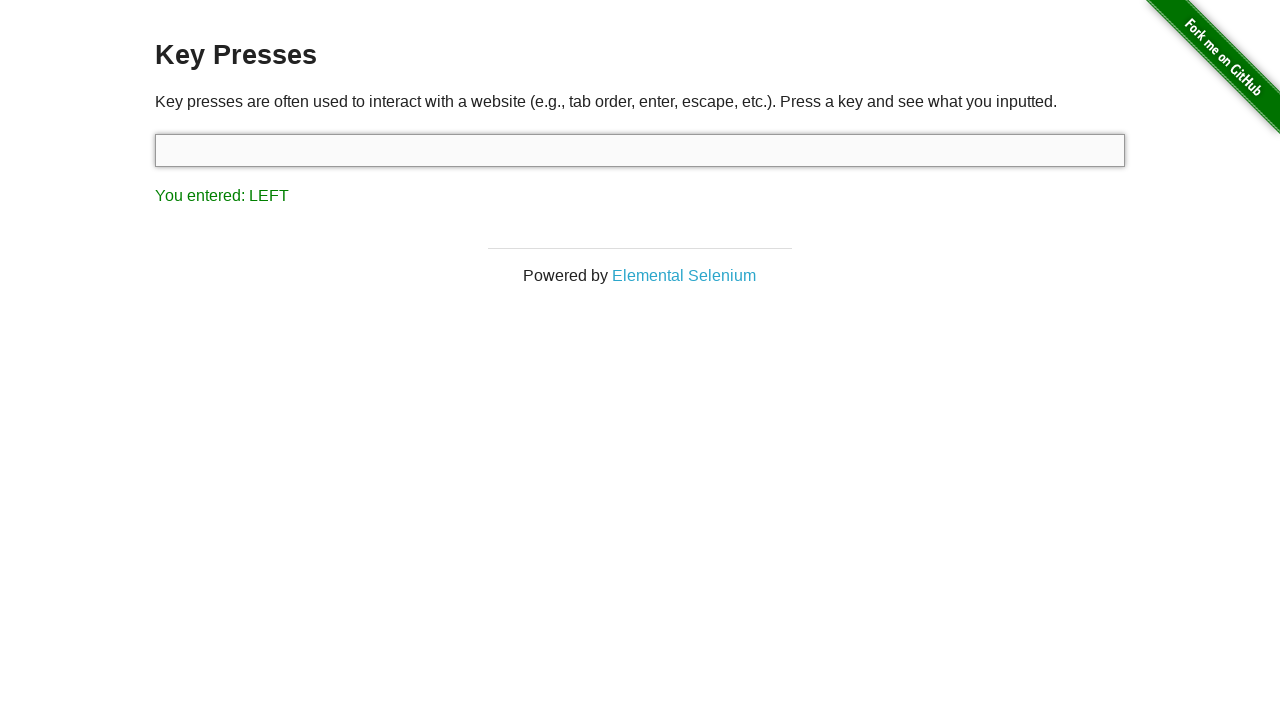